Tests decrementing carrot quantity from default and adding to cart

Starting URL: https://rahulshettyacademy.com/seleniumPractise/#/

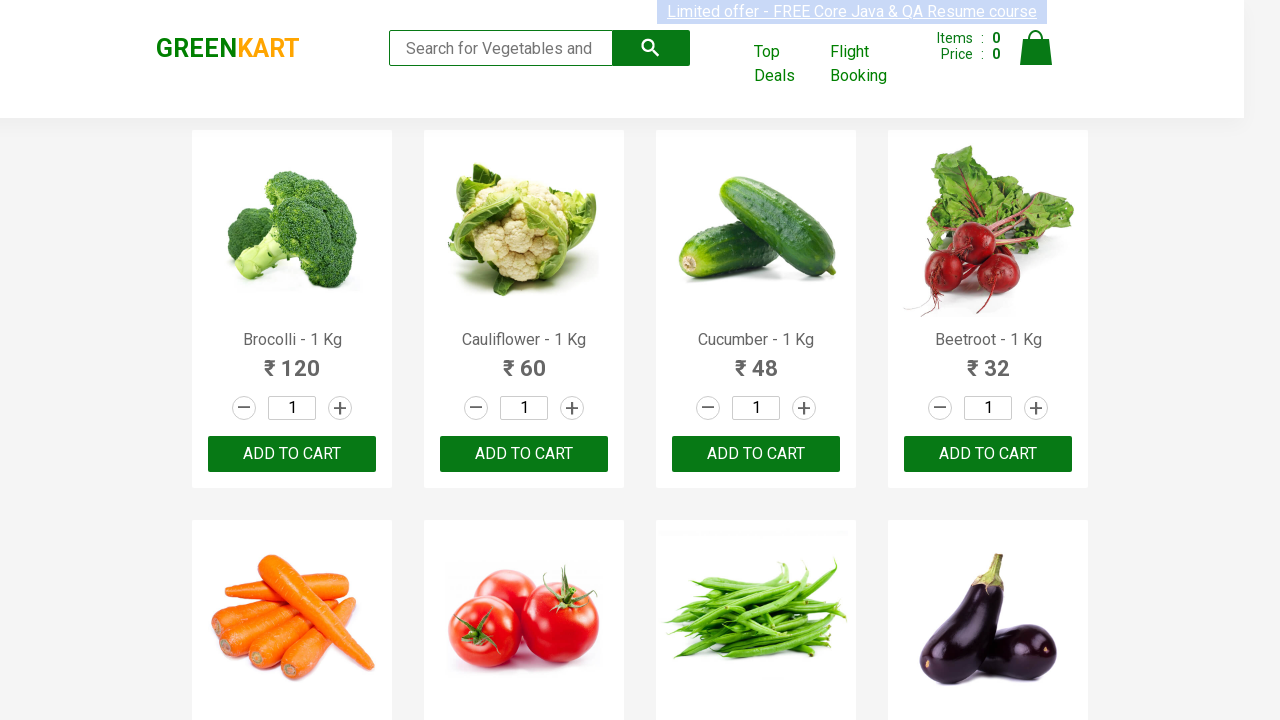

Clicked decrement button to reduce carrot quantity at (244, 360) on .products > :nth-child(5) > .stepper-input > .decrement
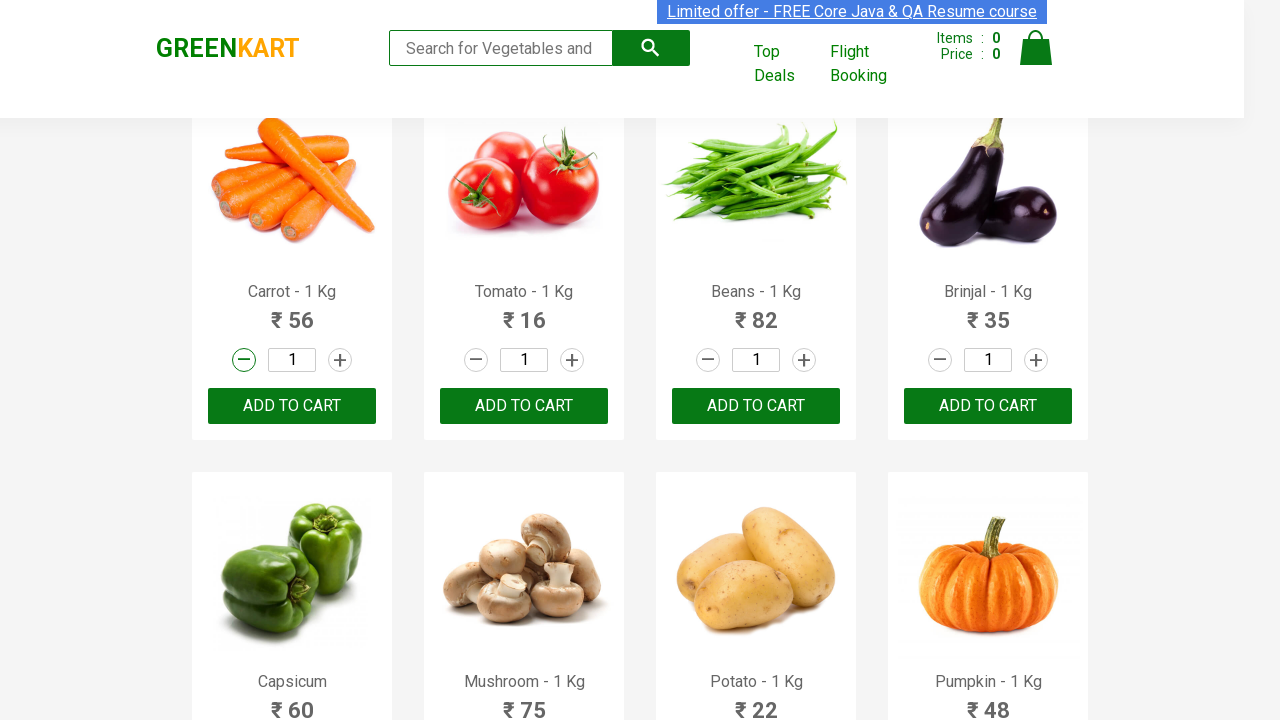

Clicked add to cart button for carrot at (292, 406) on .products > :nth-child(5) > .product-action > button
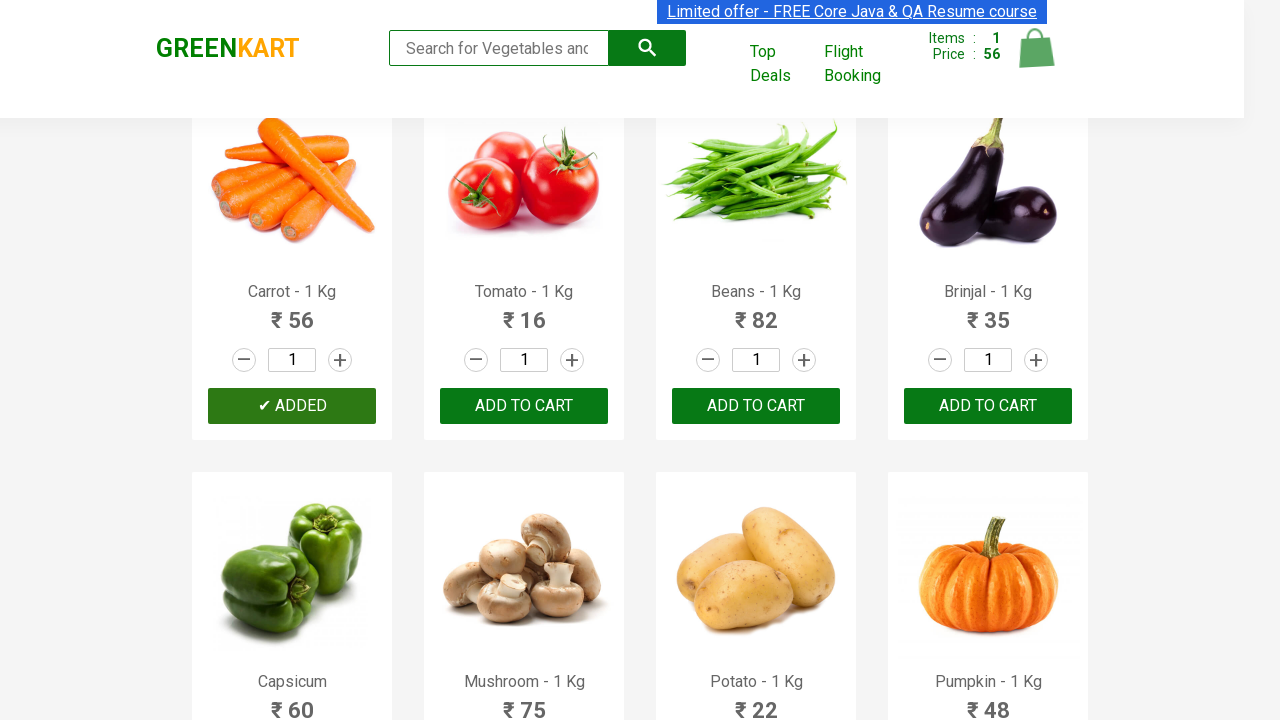

Clicked cart icon to open cart preview at (1036, 59) on .cart-icon
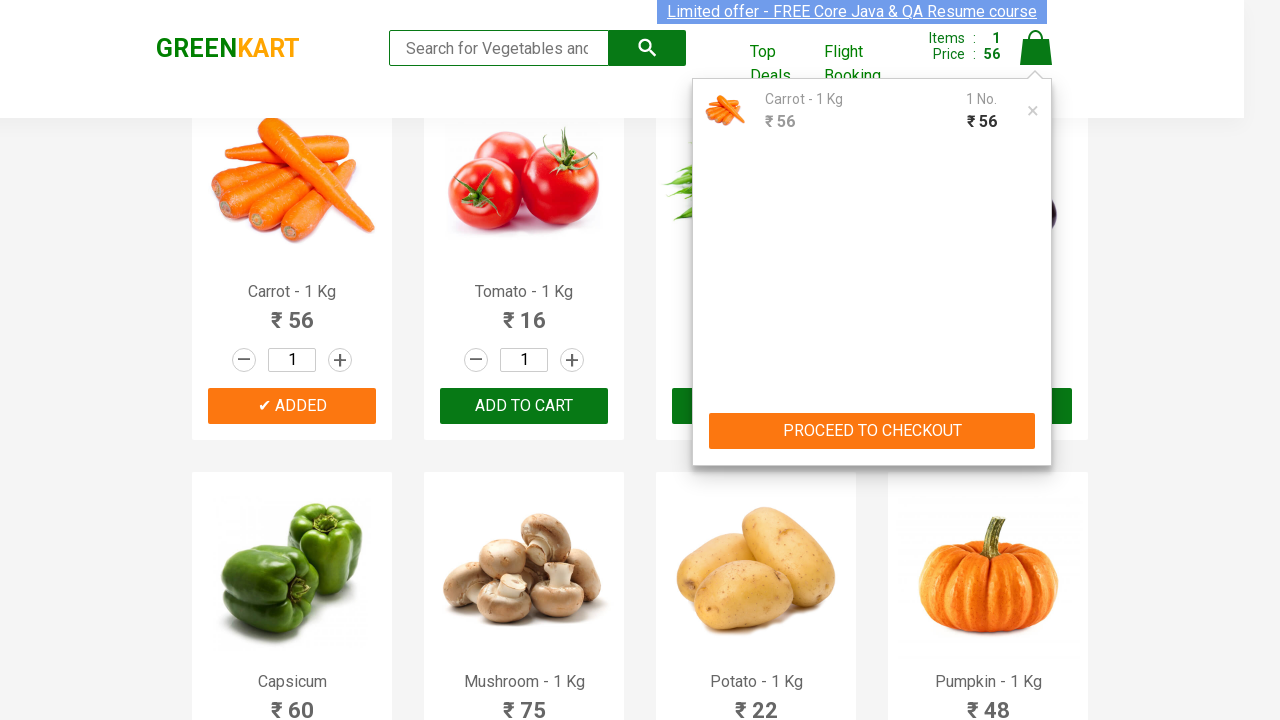

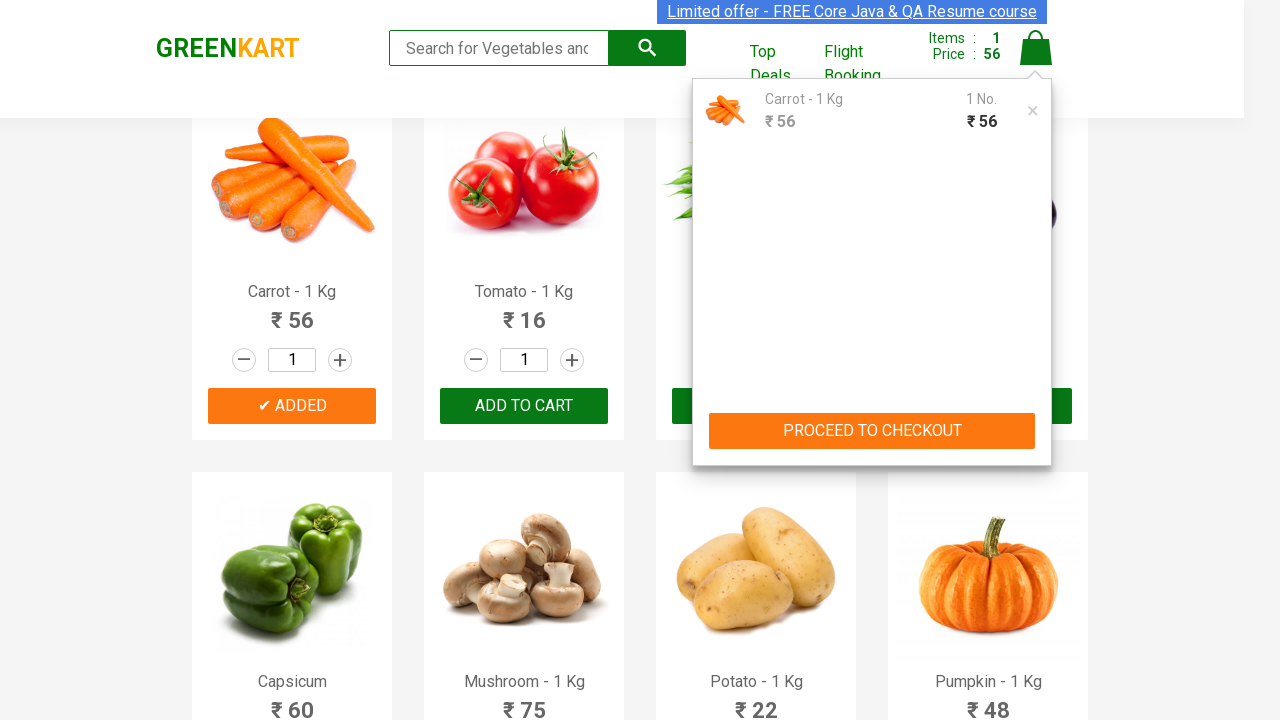